Tests the default selection states of checkboxes on an HTML forms demo page, verifying that 'Milk' and 'Cheese' are unchecked while 'Butter' is checked by default.

Starting URL: https://echoecho.com/htmlforms09.htm

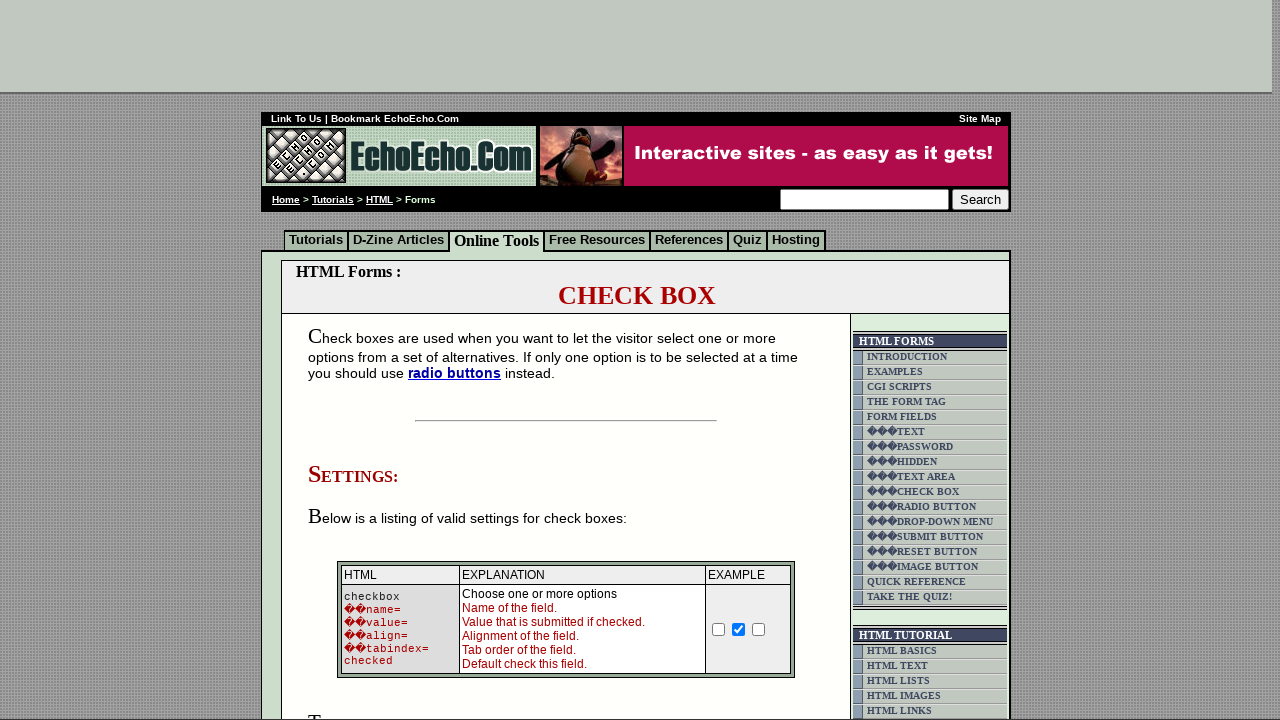

Located Milk checkbox element
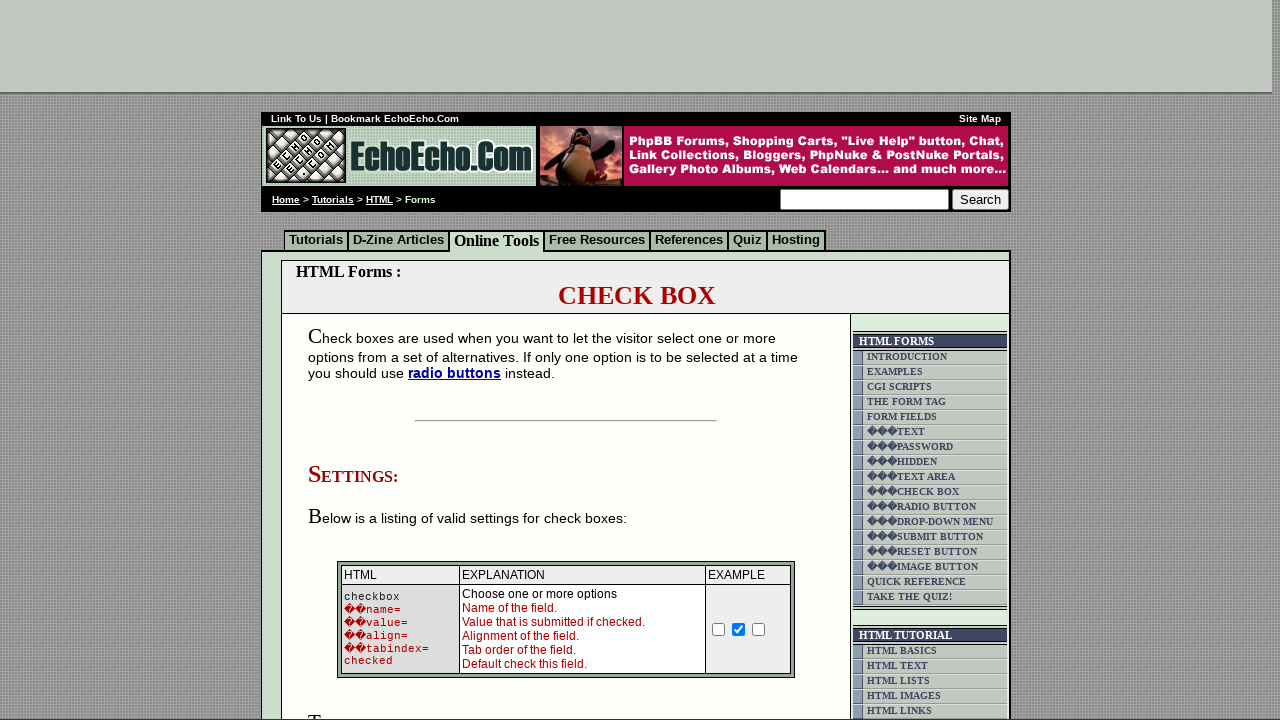

Located Butter checkbox element
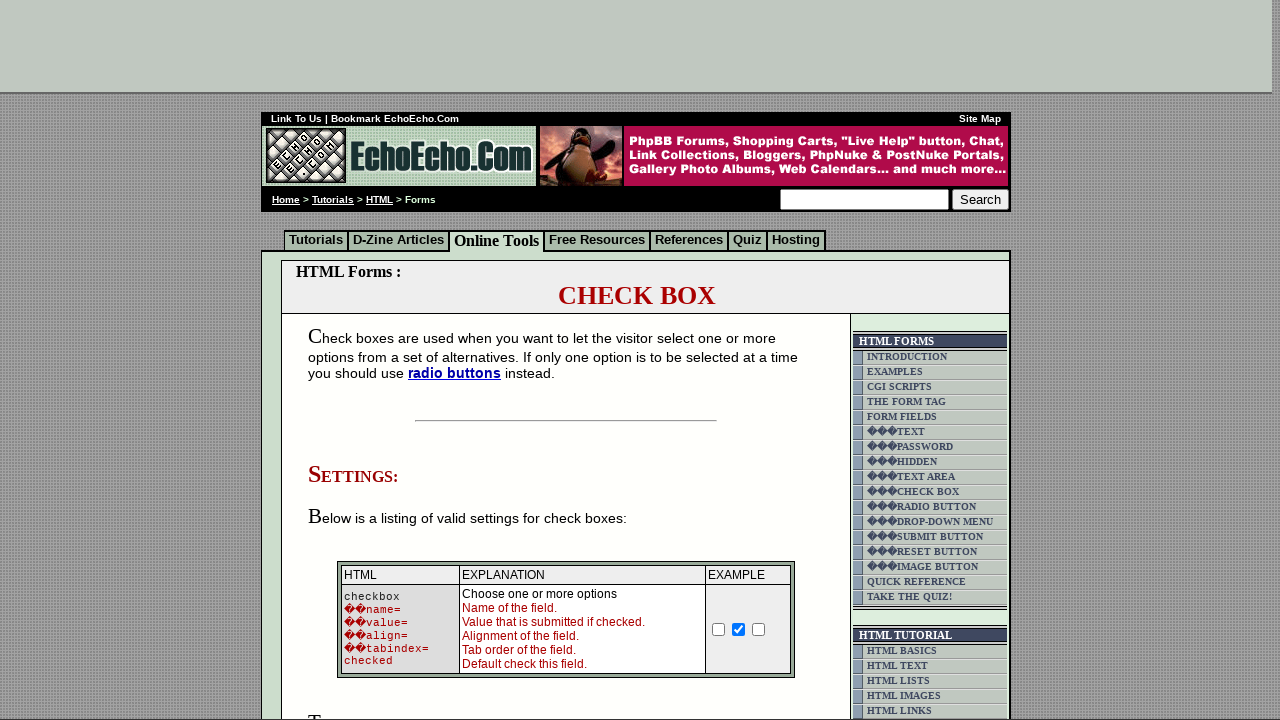

Located Cheese checkbox element
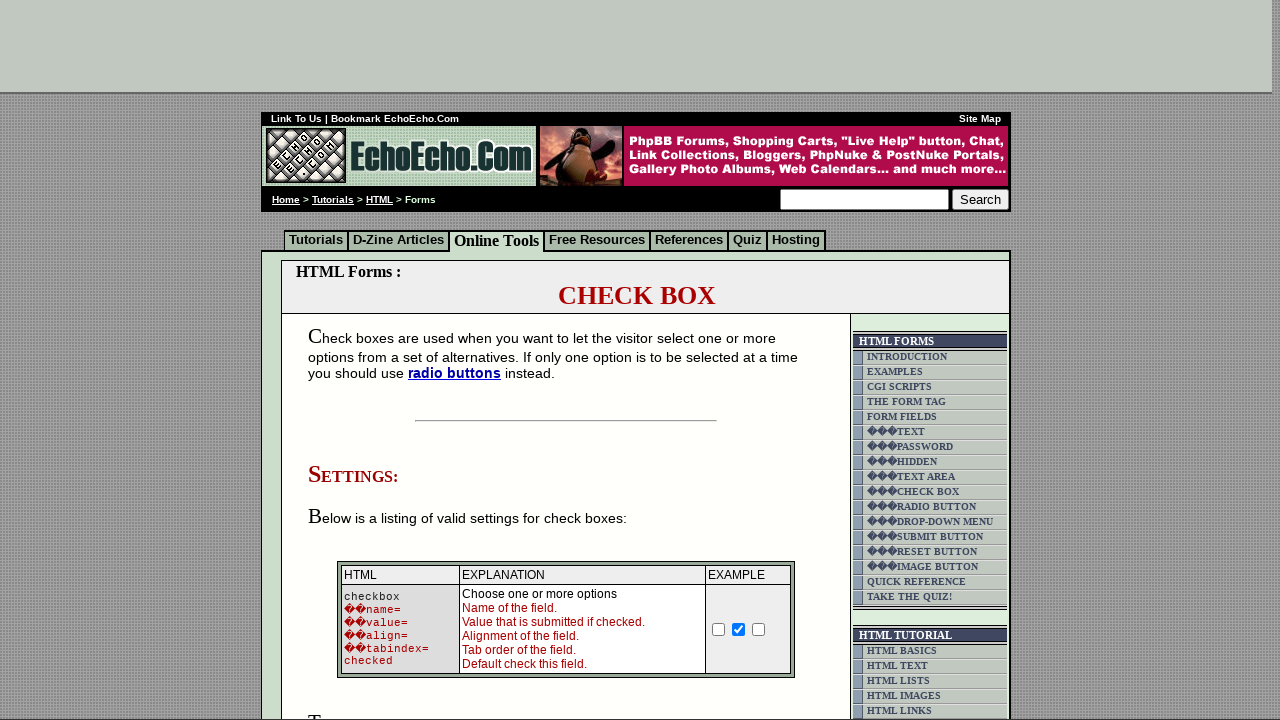

Milk checkbox is now visible
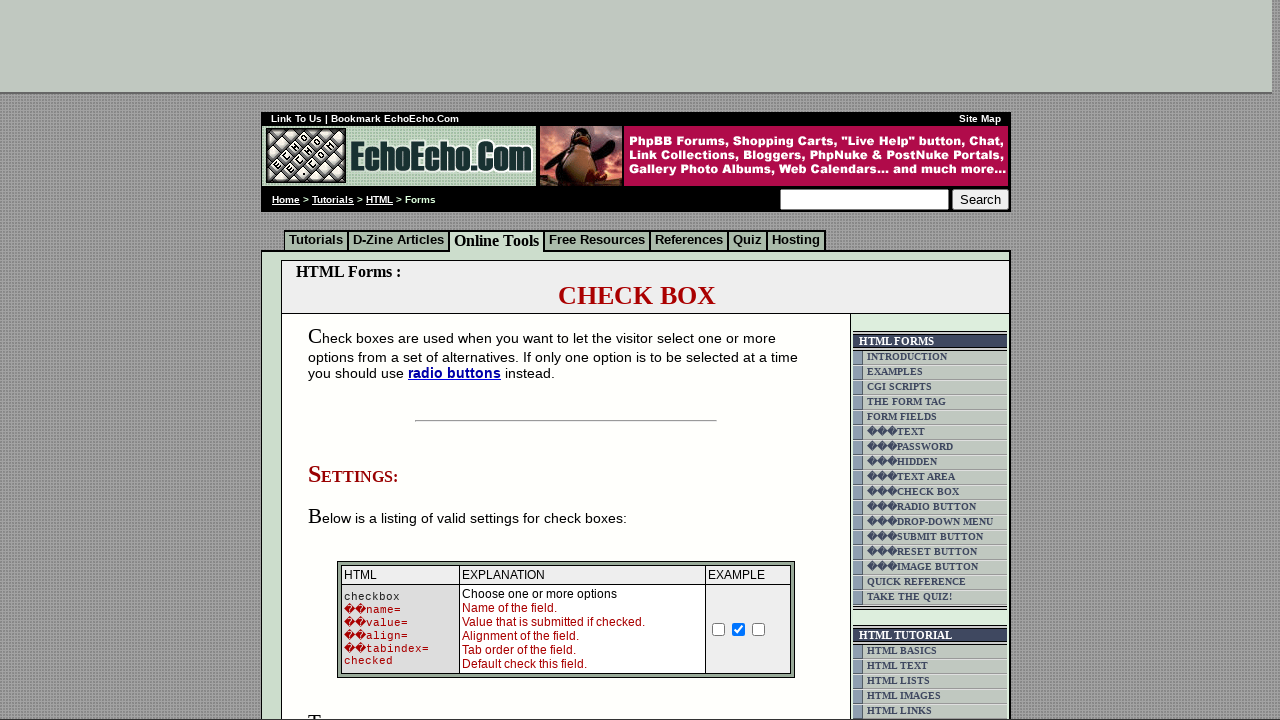

Verified that Milk checkbox is unchecked
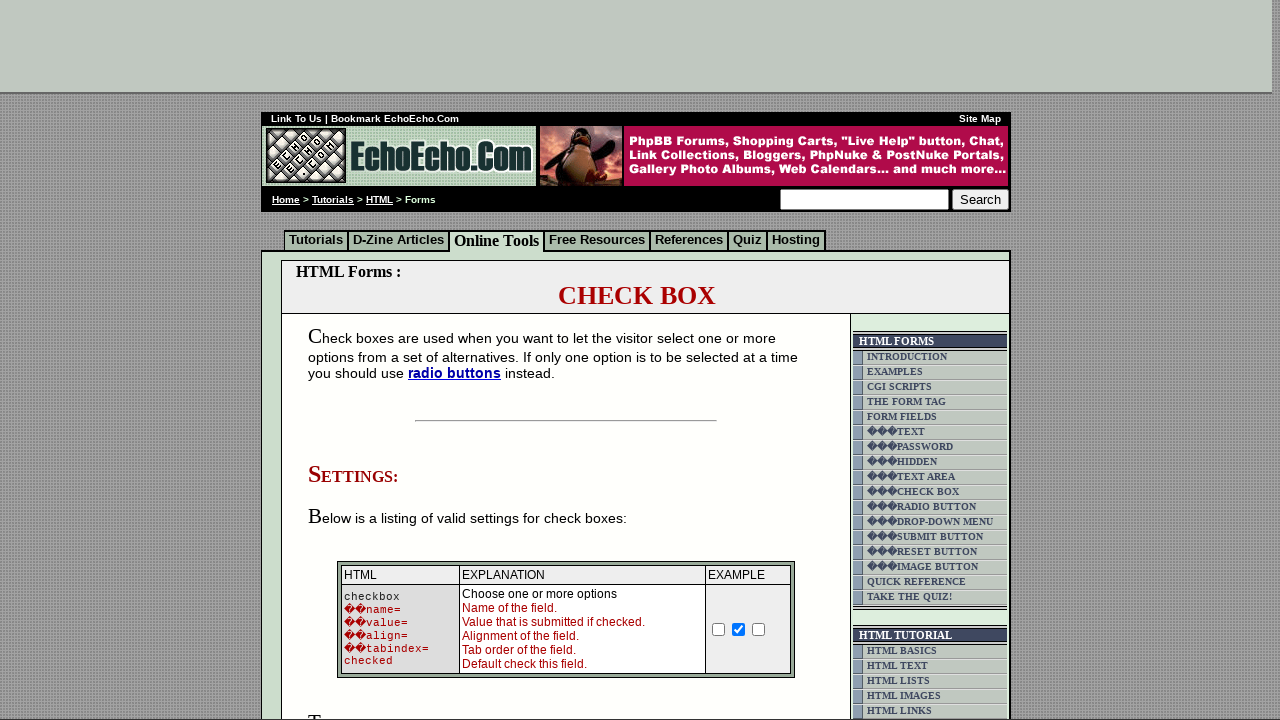

Verified that Butter checkbox is checked by default
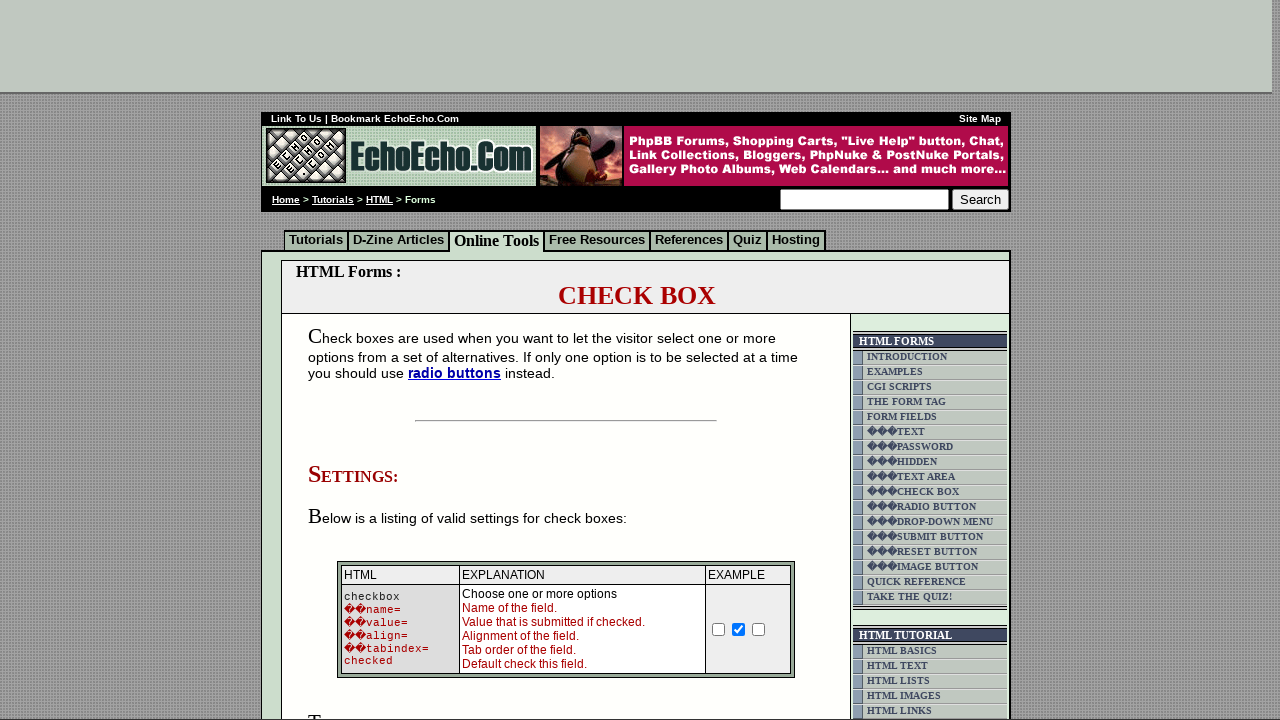

Verified that Cheese checkbox is unchecked
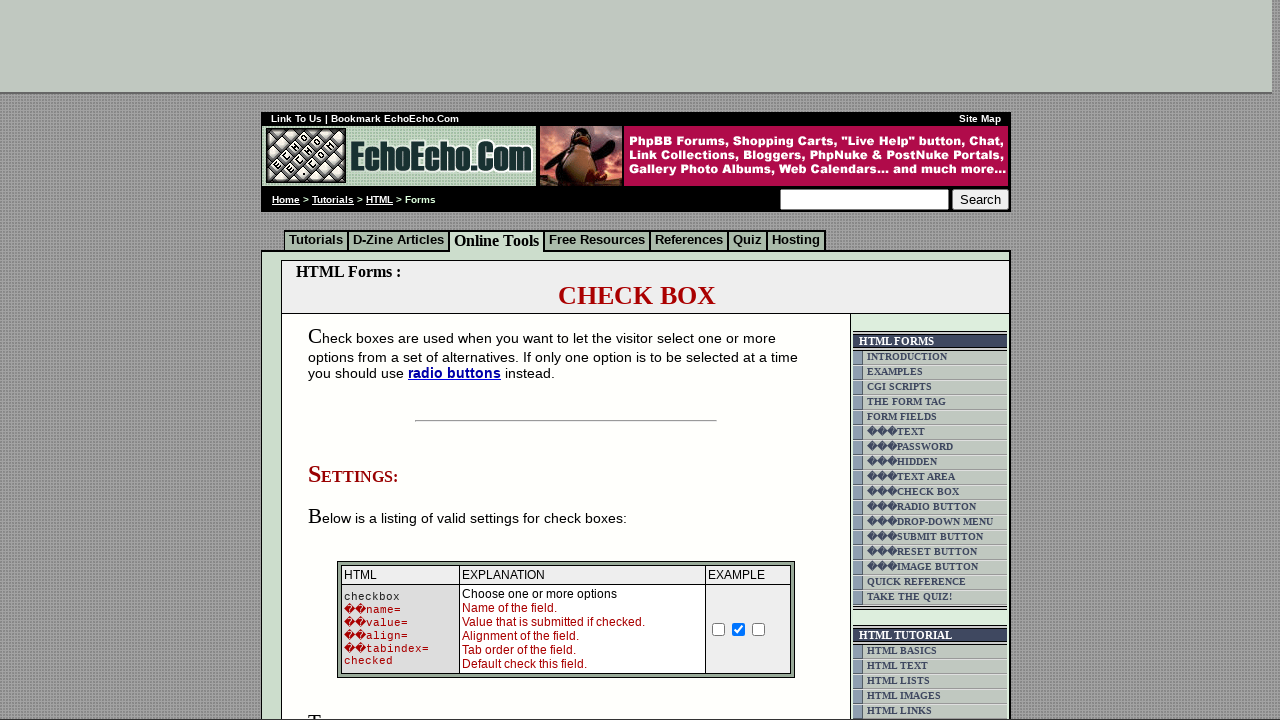

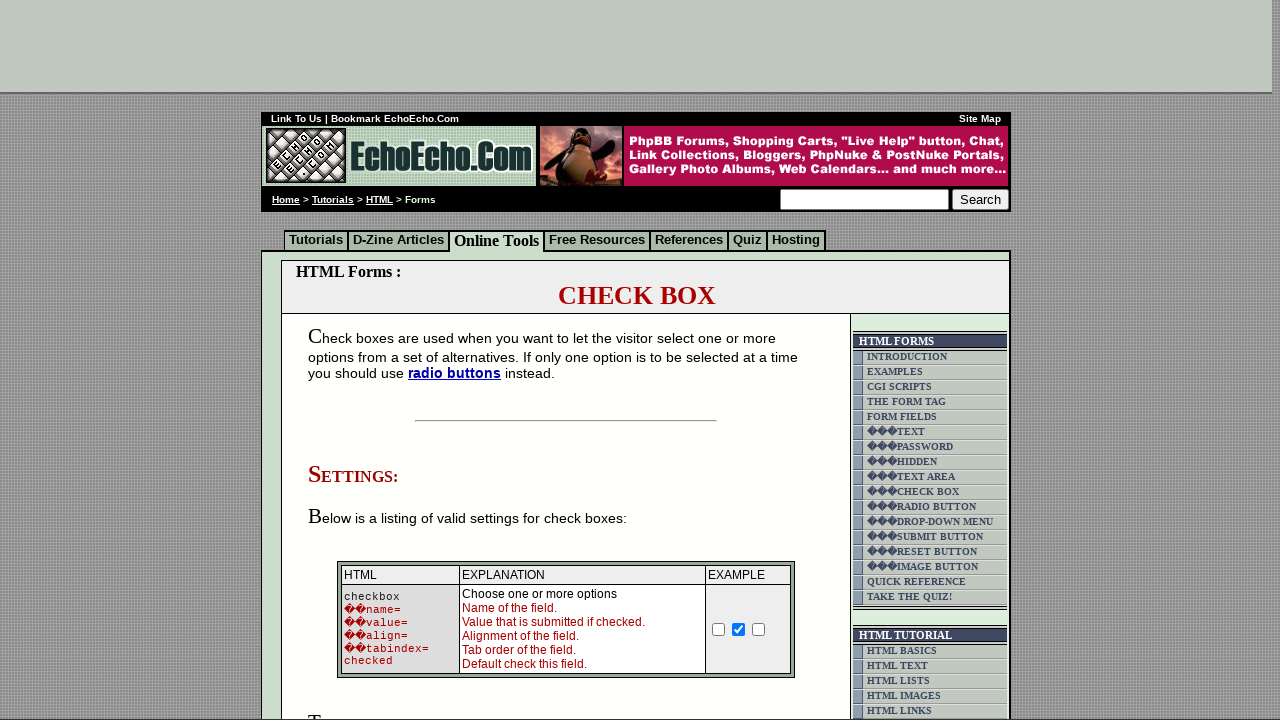